Tests filtering to show only active (not completed) todo items

Starting URL: https://demo.playwright.dev/todomvc

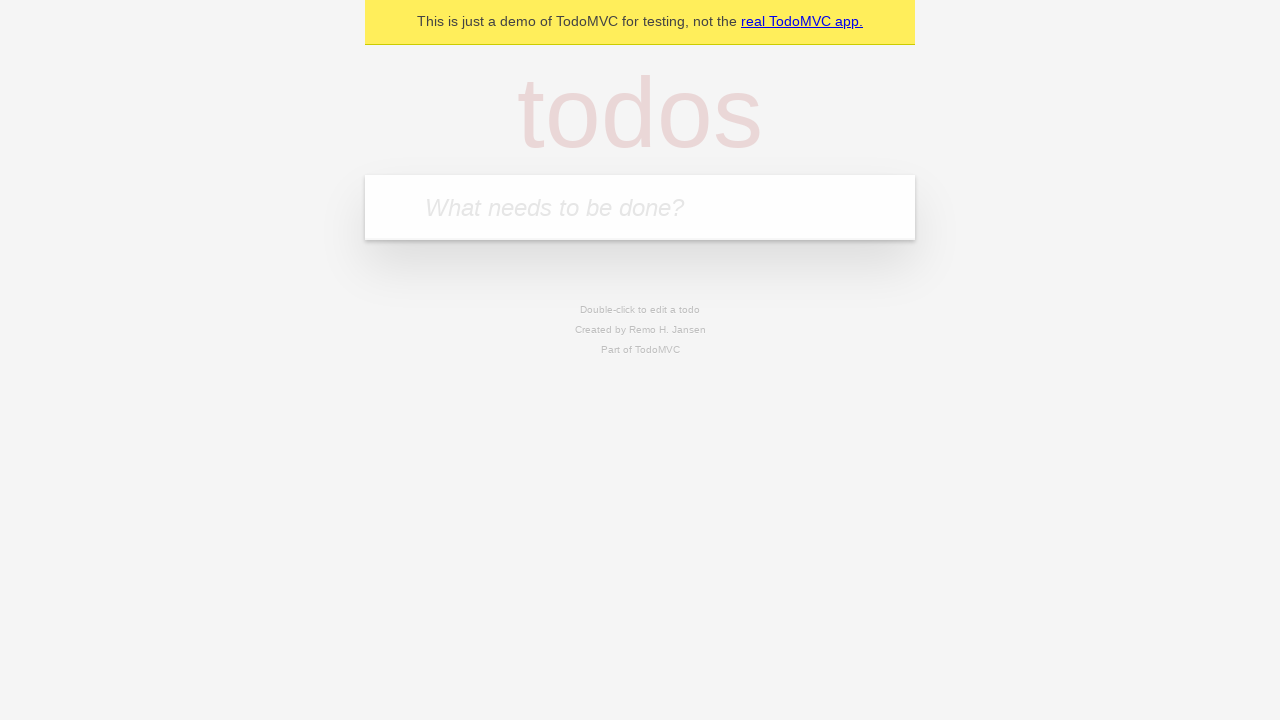

Filled todo input with 'buy some cheese' on internal:attr=[placeholder="What needs to be done?"i]
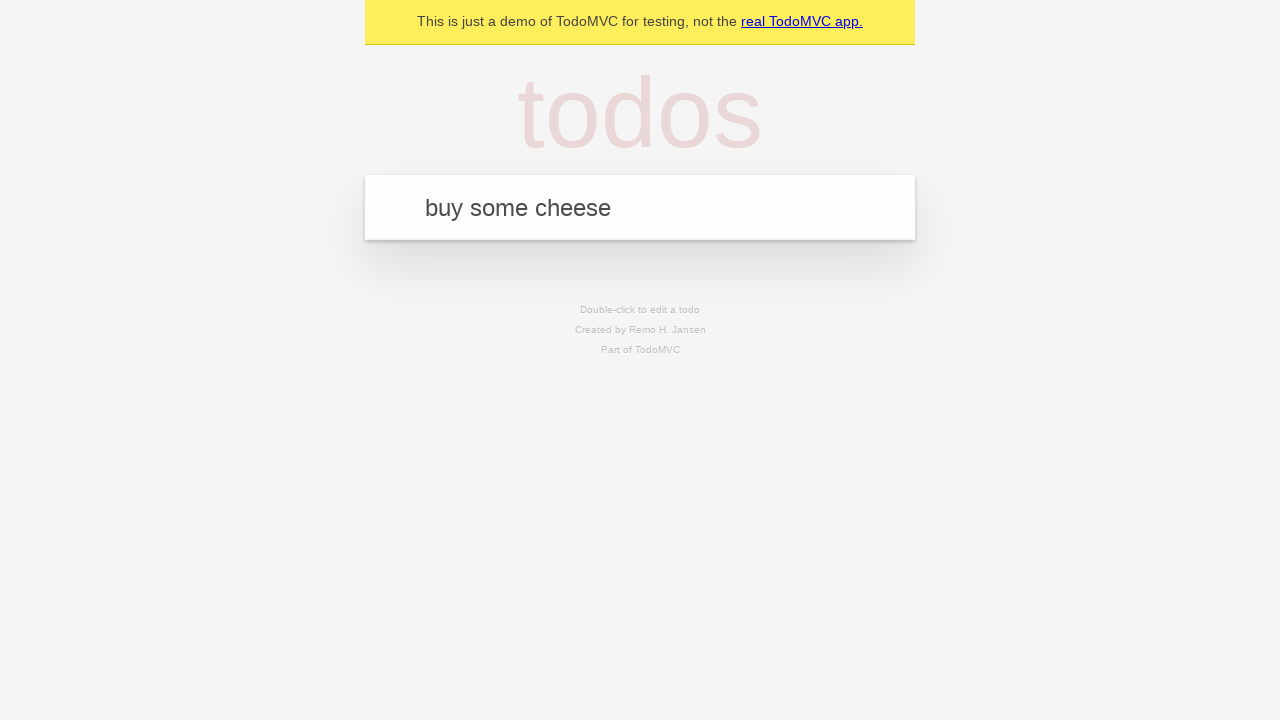

Pressed Enter to create first todo on internal:attr=[placeholder="What needs to be done?"i]
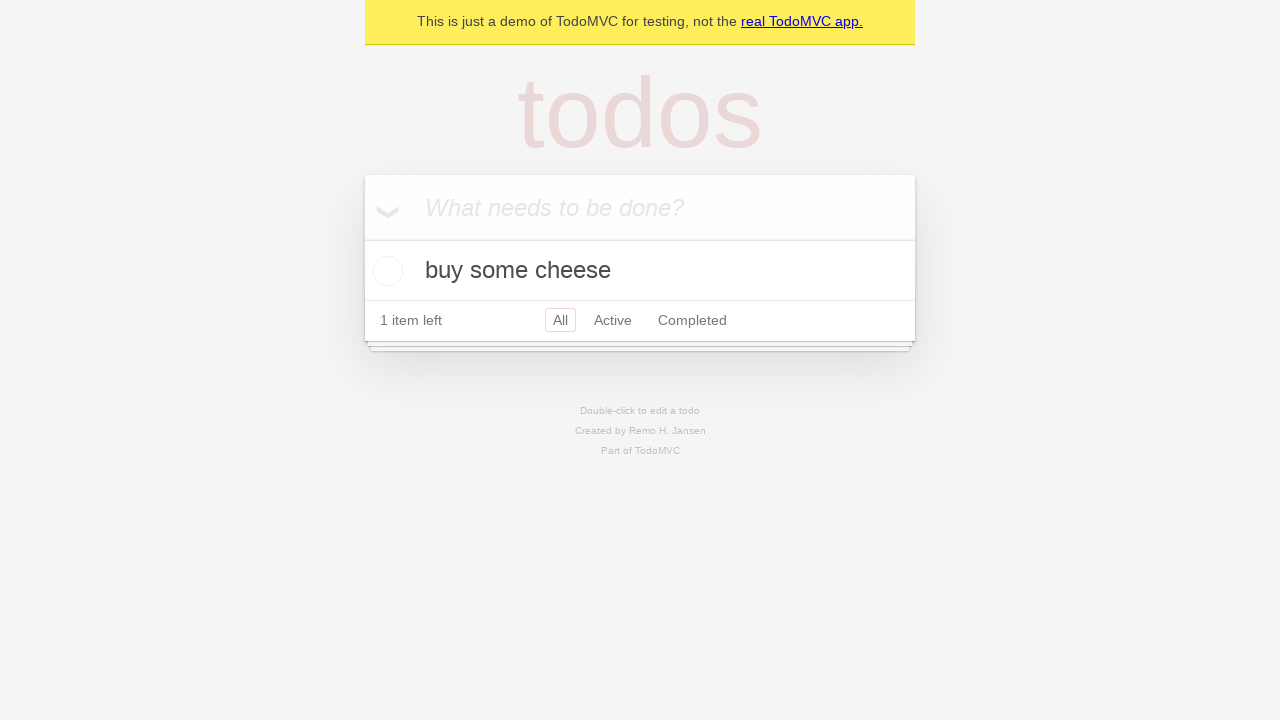

Filled todo input with 'feed the cat' on internal:attr=[placeholder="What needs to be done?"i]
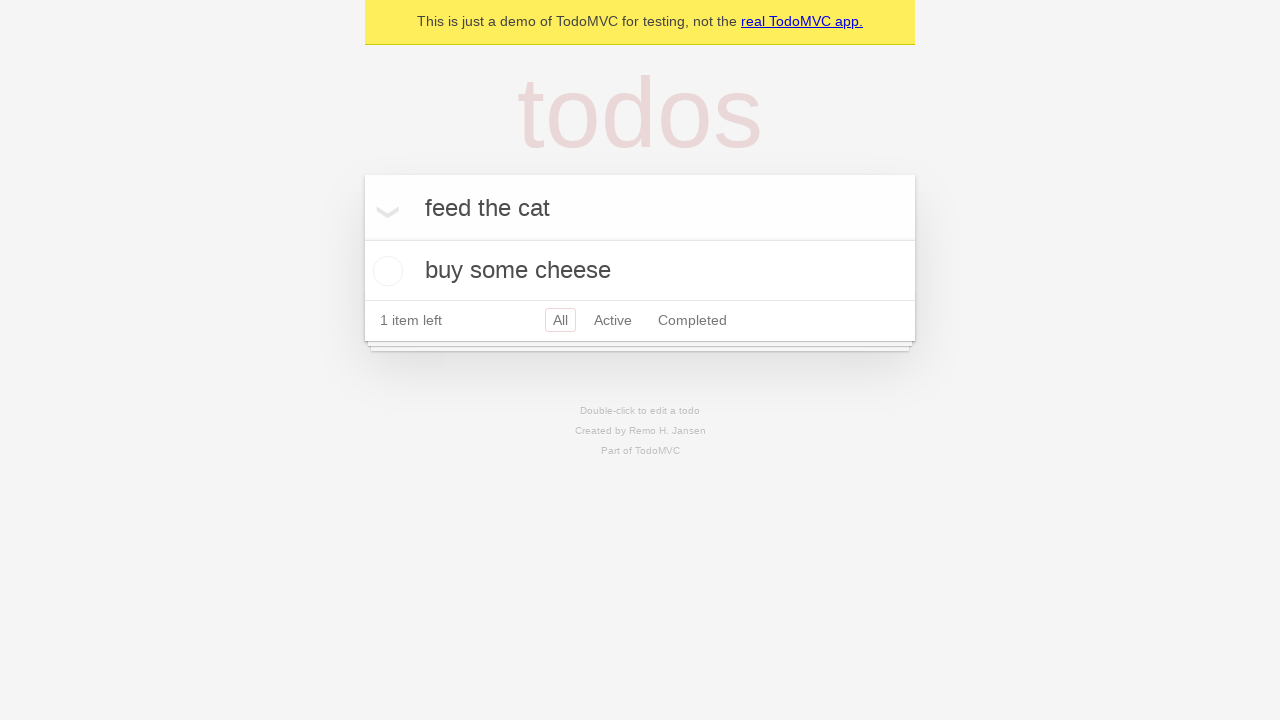

Pressed Enter to create second todo on internal:attr=[placeholder="What needs to be done?"i]
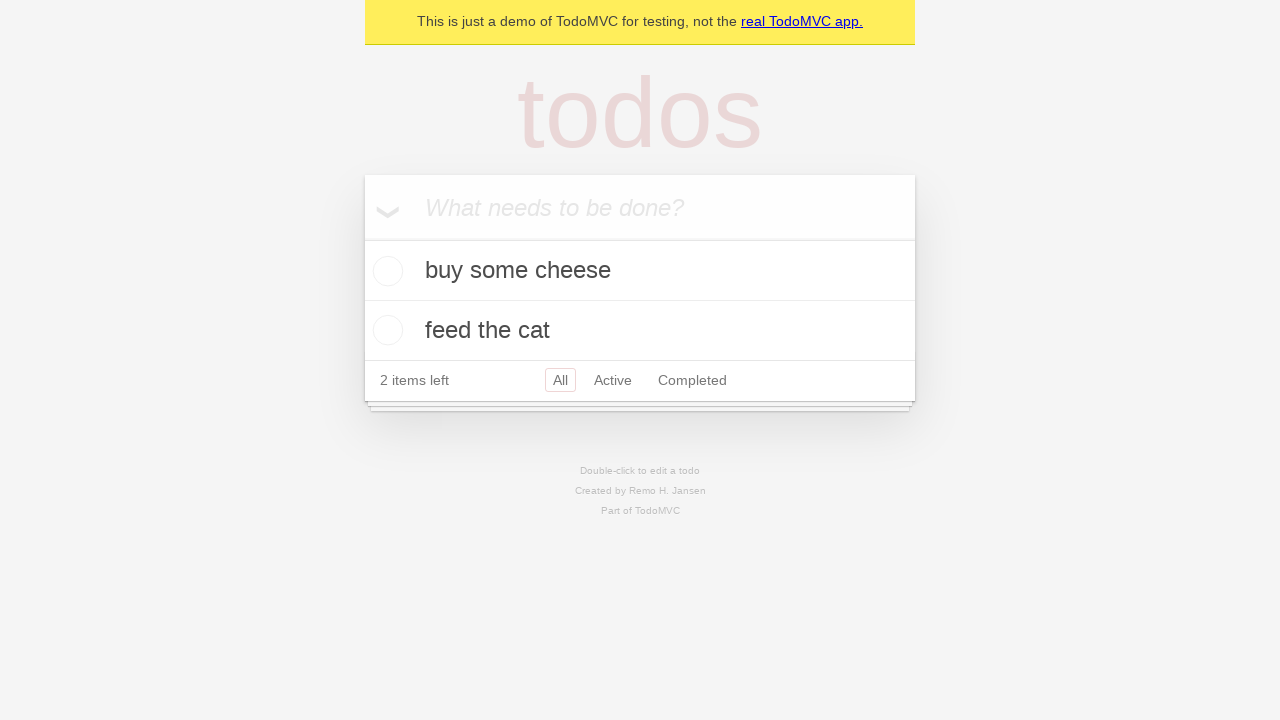

Filled todo input with 'book a doctors appointment' on internal:attr=[placeholder="What needs to be done?"i]
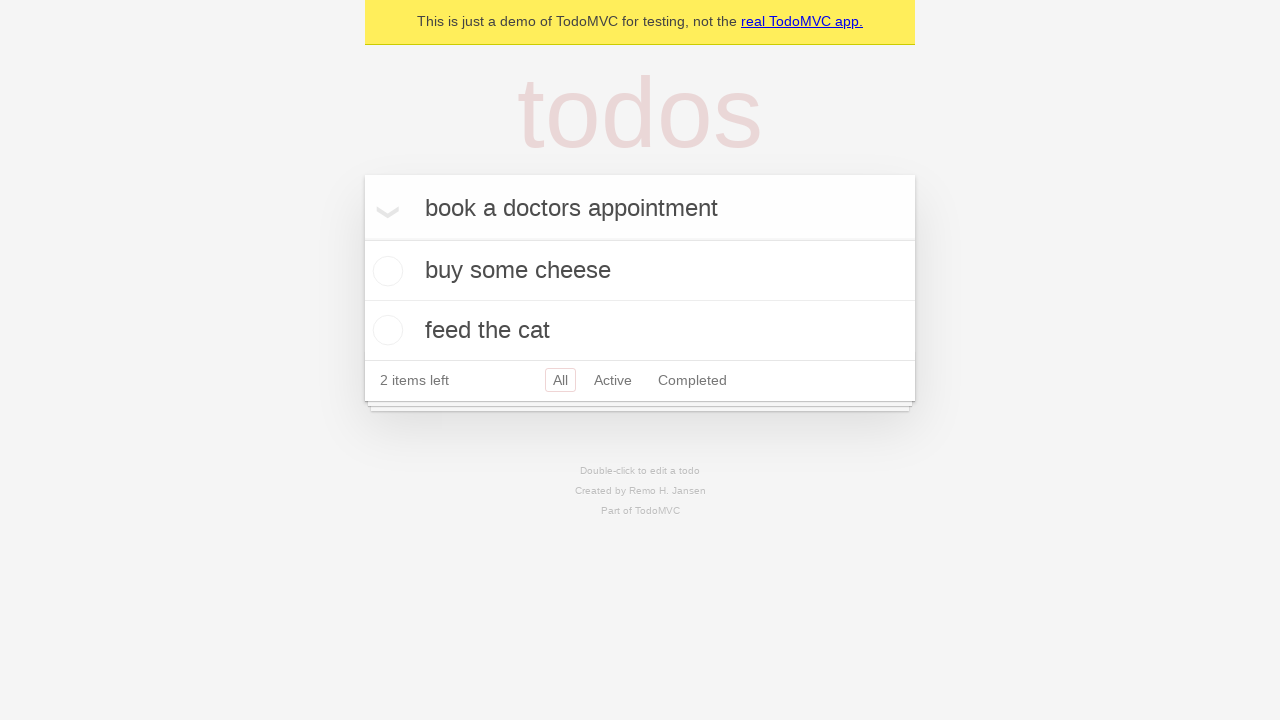

Pressed Enter to create third todo on internal:attr=[placeholder="What needs to be done?"i]
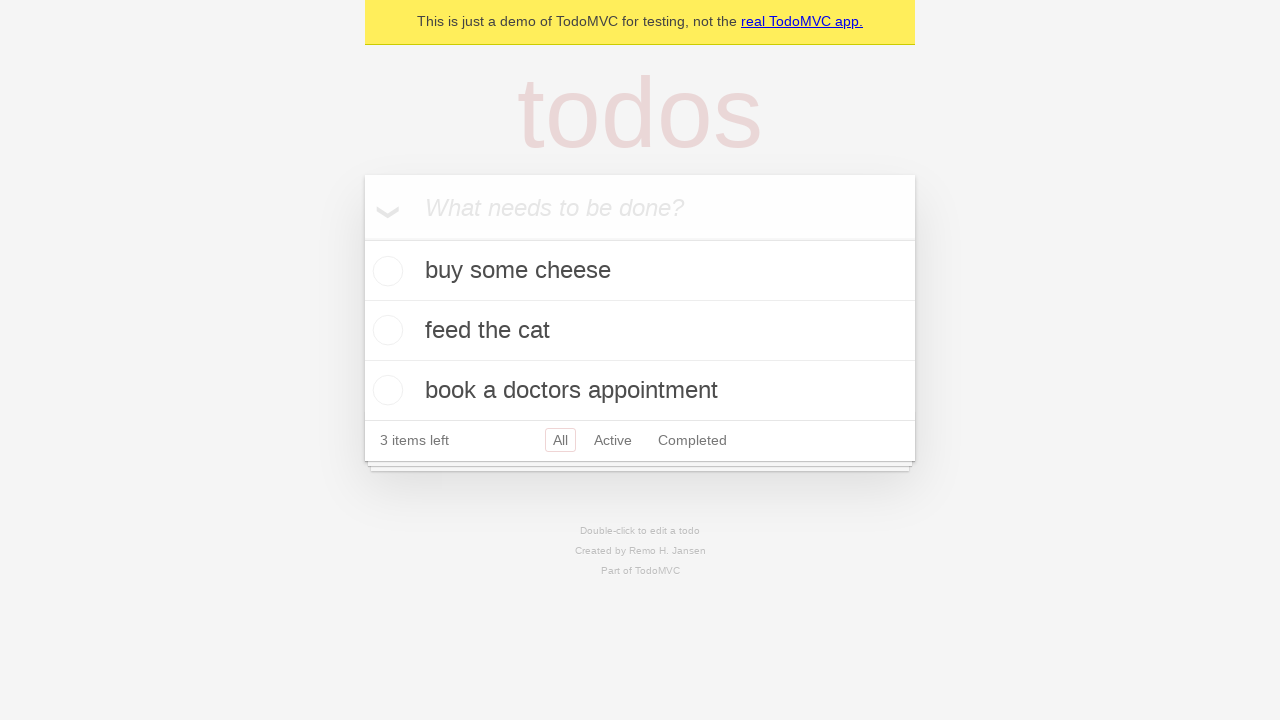

Waited for third todo item to appear
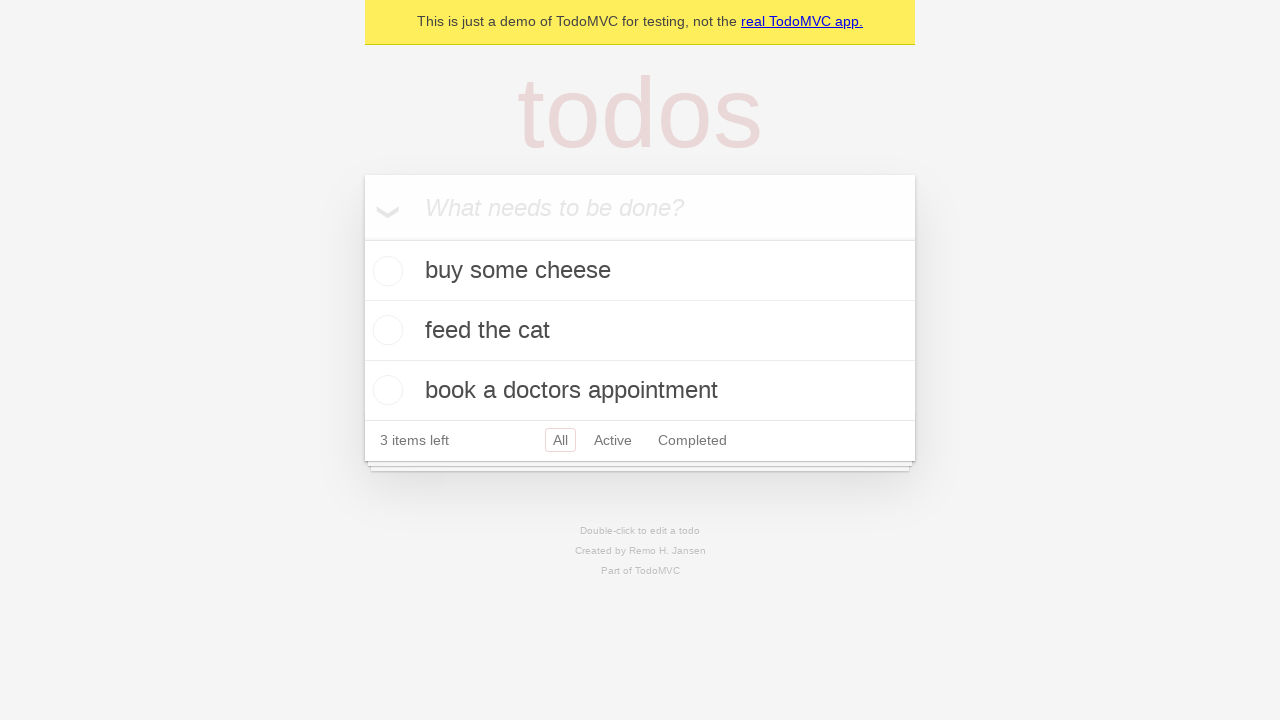

Checked the second todo item (marked as completed) at (385, 330) on internal:testid=[data-testid="todo-item"s] >> nth=1 >> internal:role=checkbox
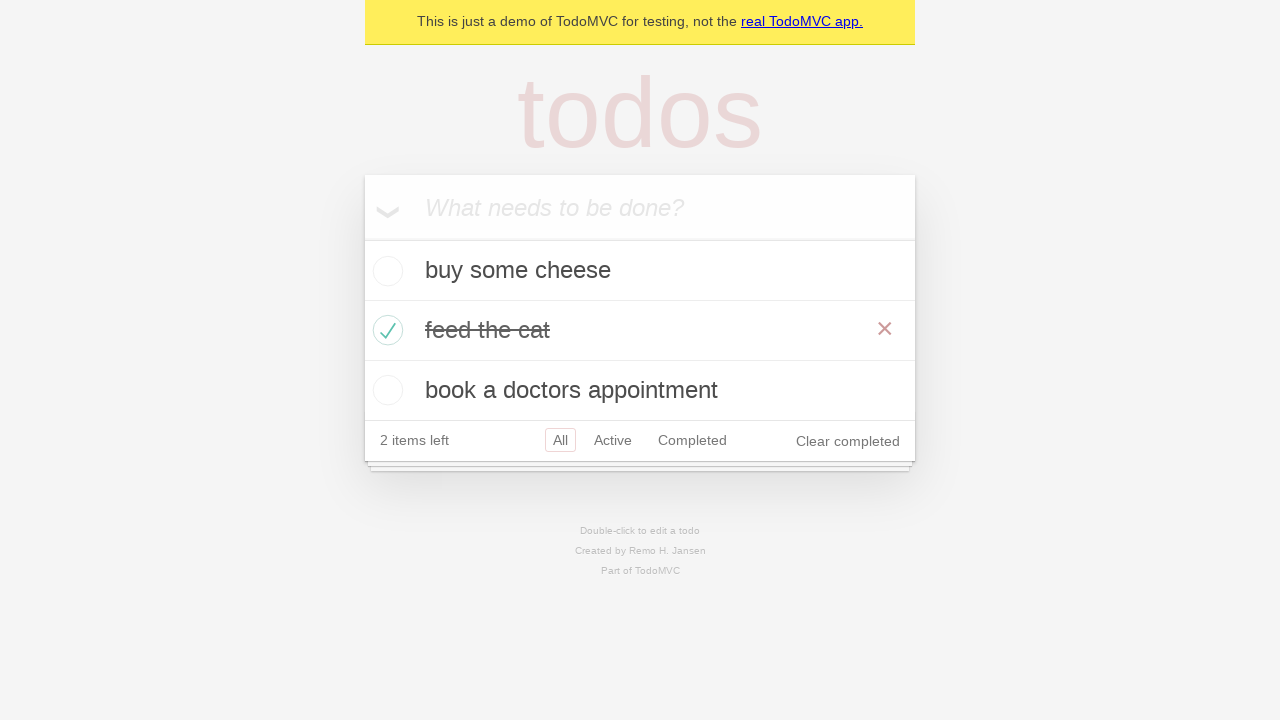

Clicked Active filter to display only active (not completed) items at (613, 440) on internal:role=link[name="Active"i]
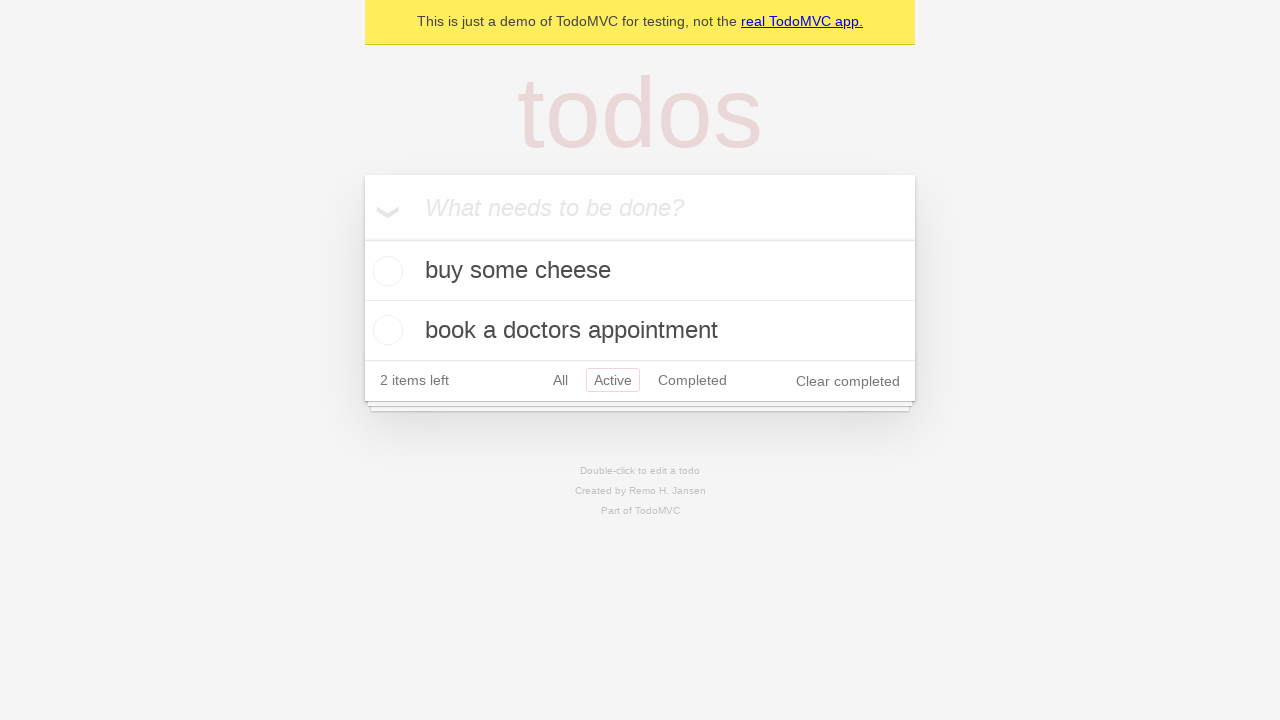

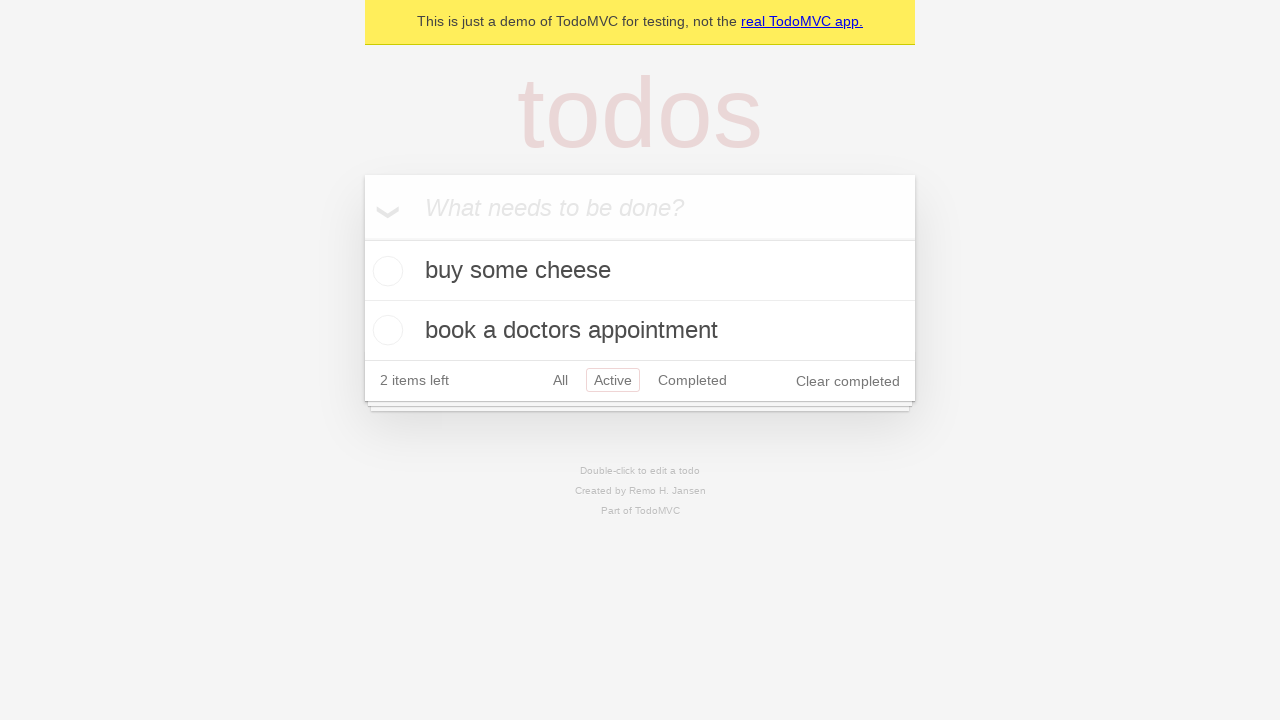